Tests the drag-and-drop functionality on jQuery UI demo page by dragging an element onto a droppable target within an iframe and verifying the drop was successful.

Starting URL: https://jqueryui.com/droppable/

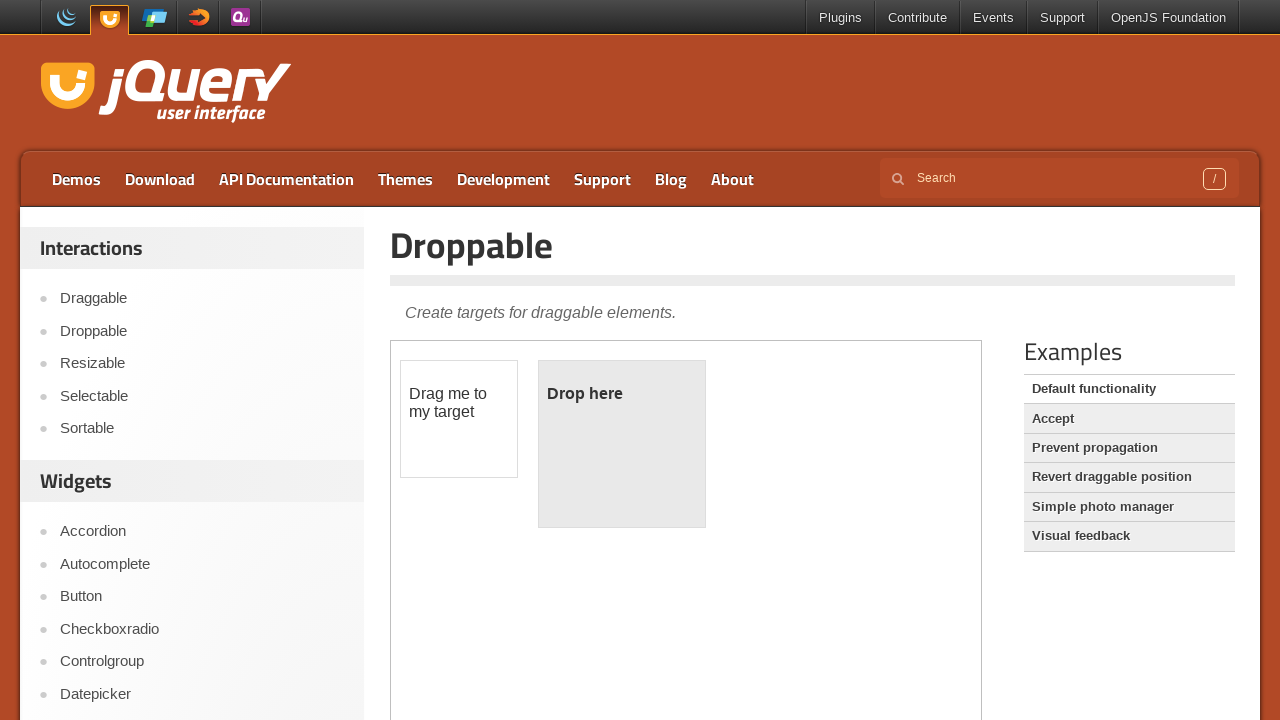

Located iframe.demo-frame containing the drag-and-drop demo
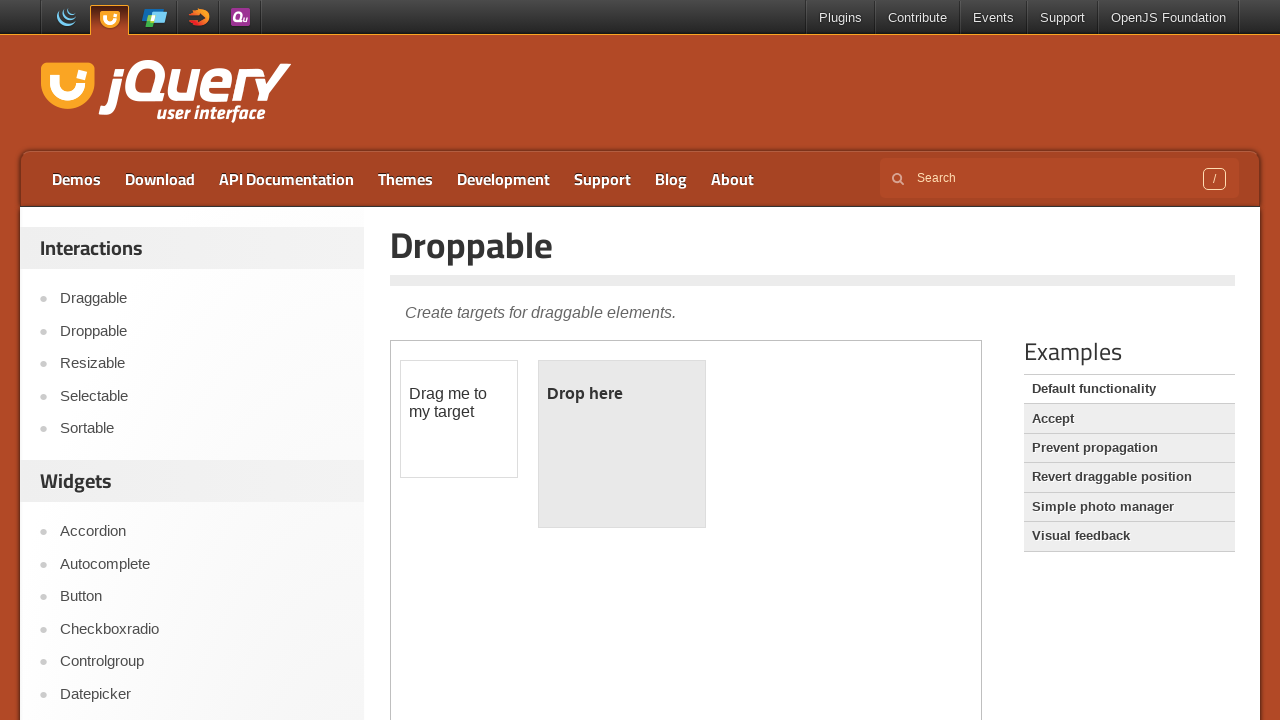

Located draggable element with id 'draggable'
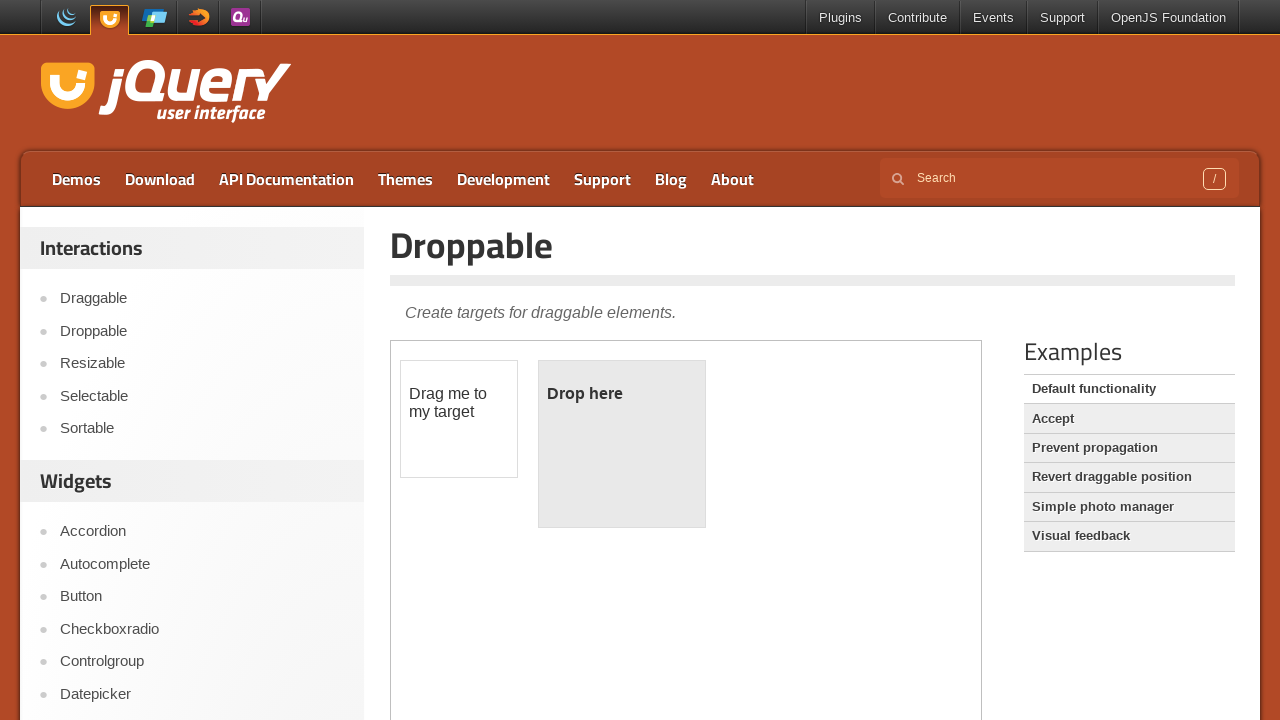

Located droppable element with id 'droppable'
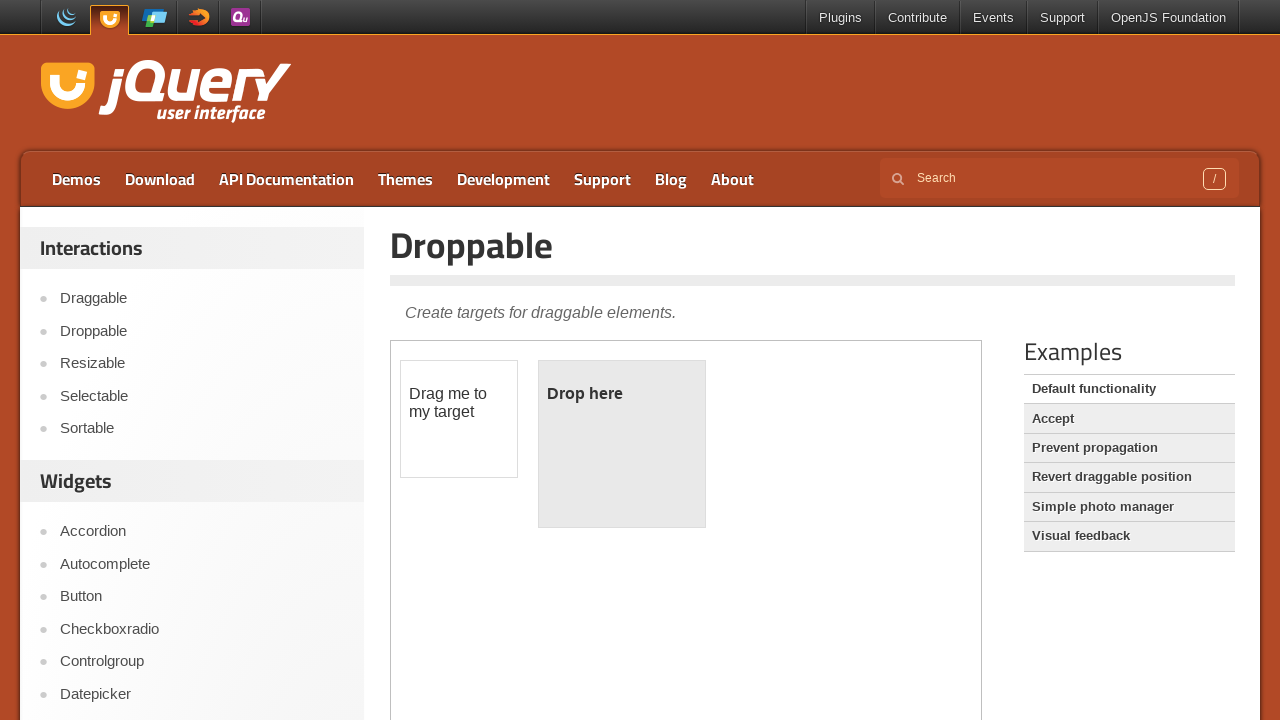

Dragged element #draggable onto element #droppable at (622, 444)
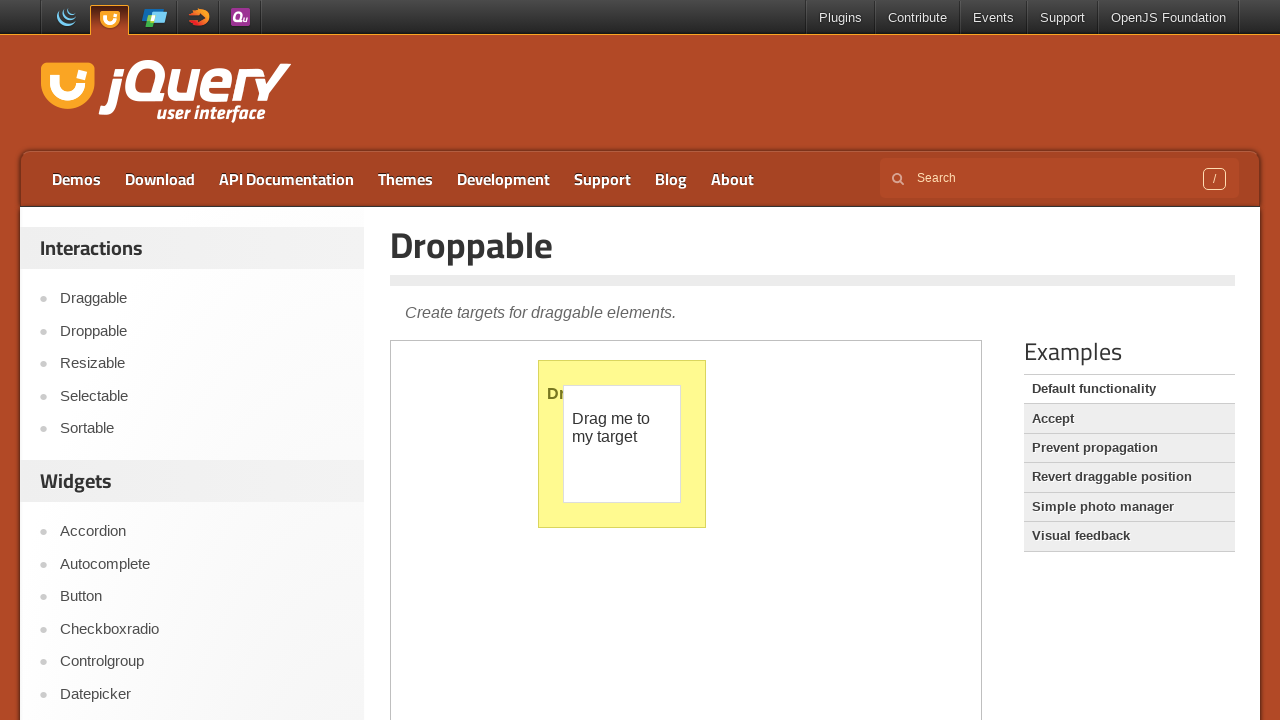

Verified drop was successful - droppable element text changed to 'Dropped!'
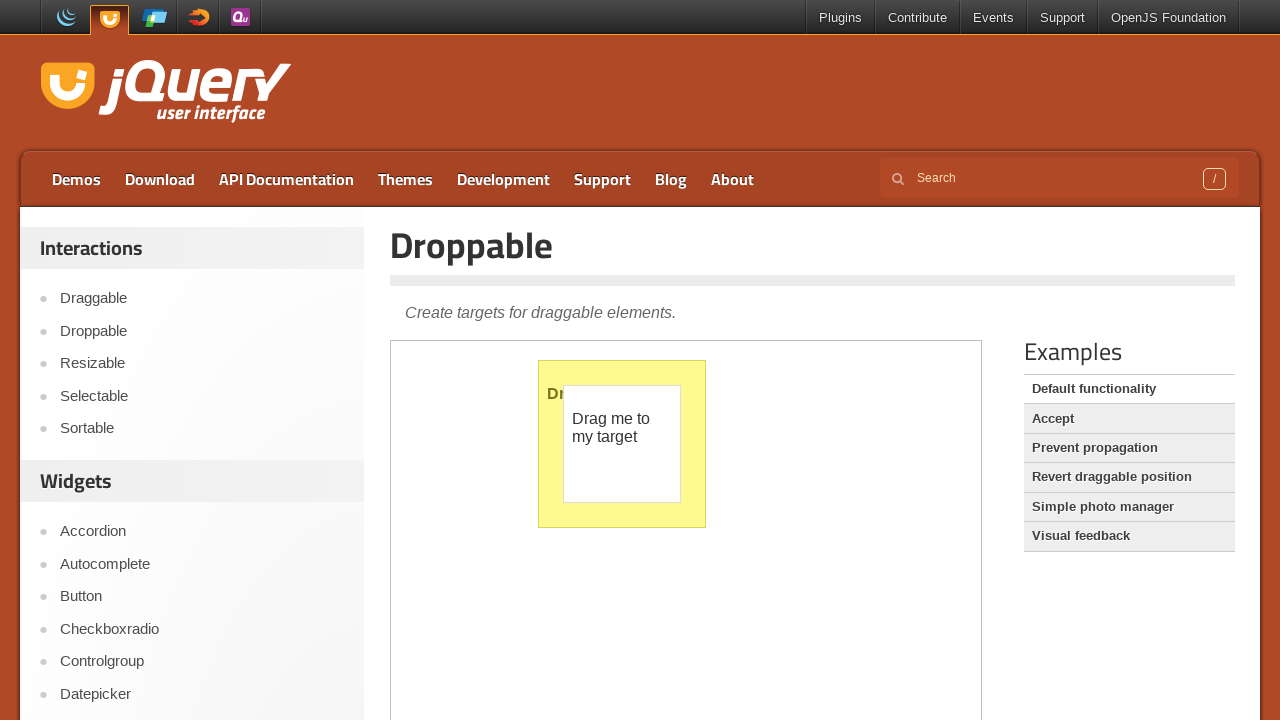

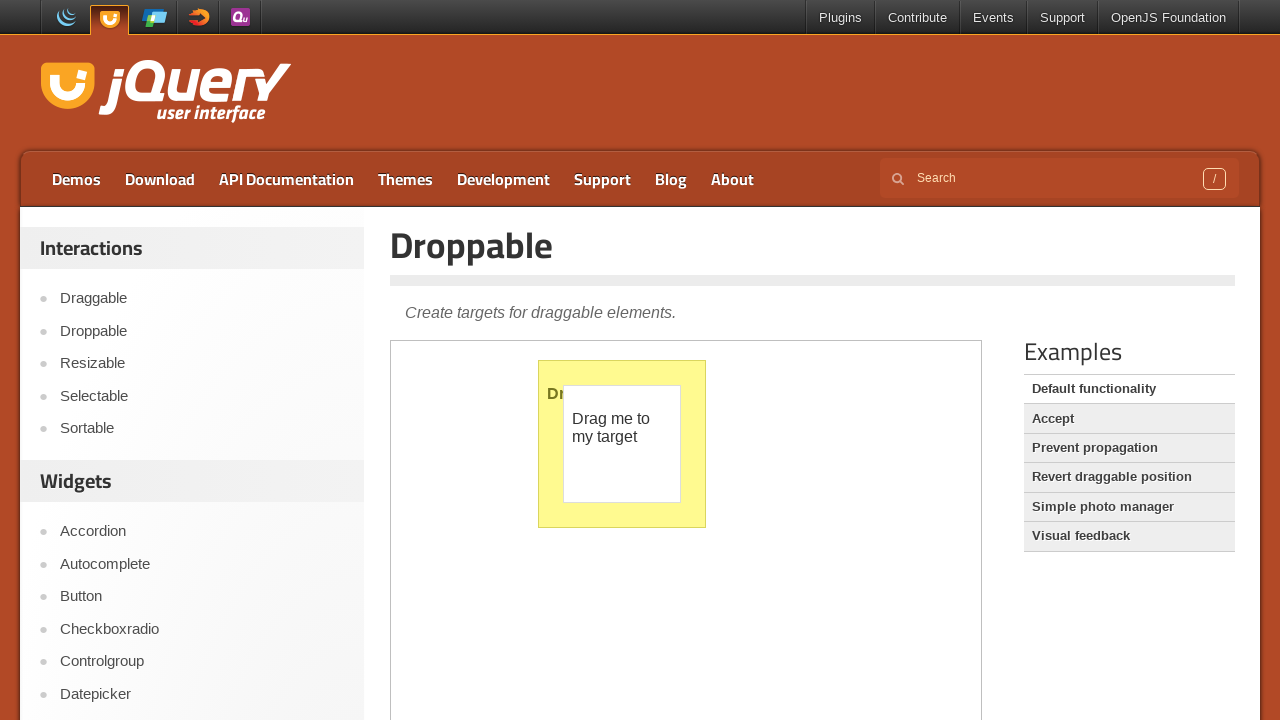